Fills all input fields in a large form with text and submits the form

Starting URL: http://suninjuly.github.io/huge_form.html

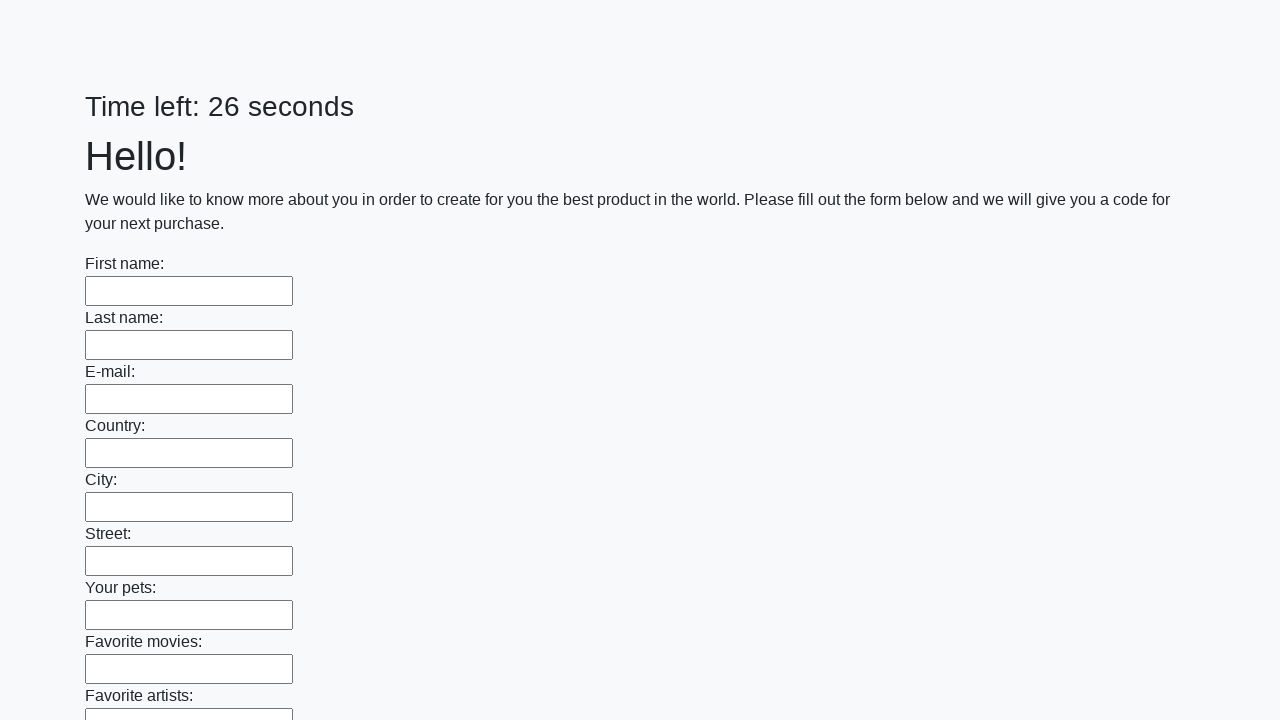

Clicked date picker input group to open calendar
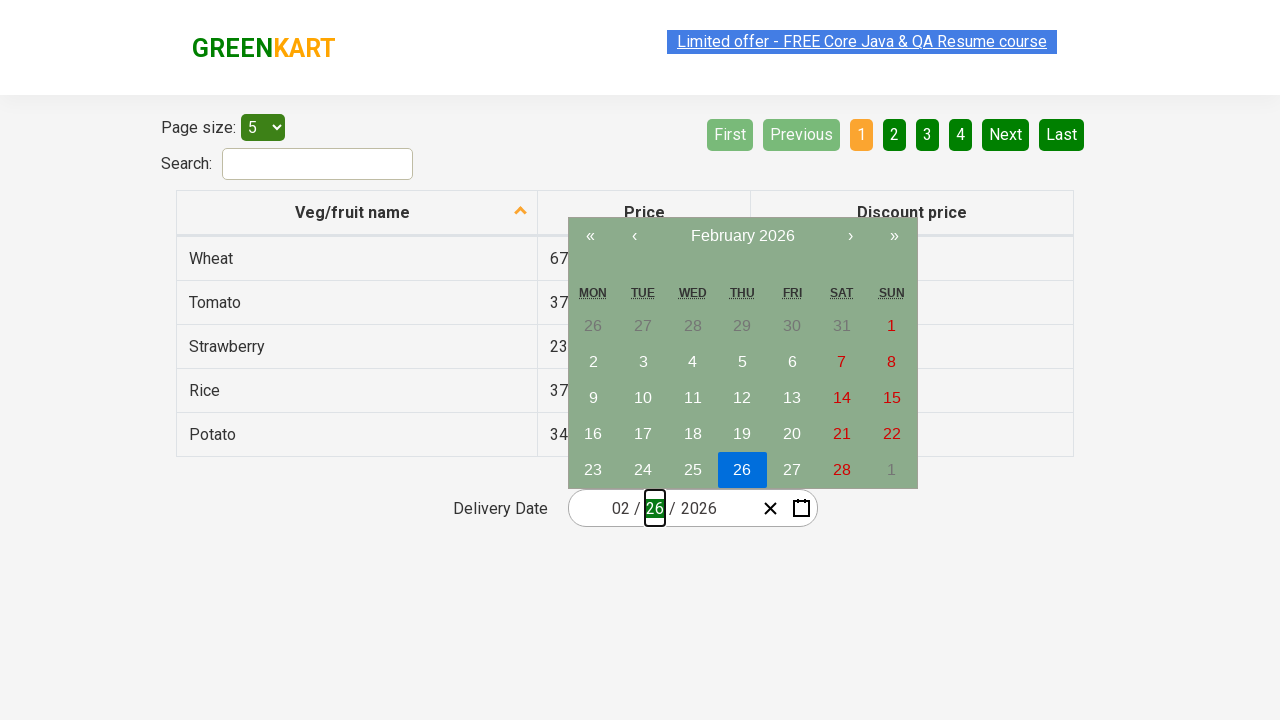

Clicked navigation label to navigate to higher view (months)
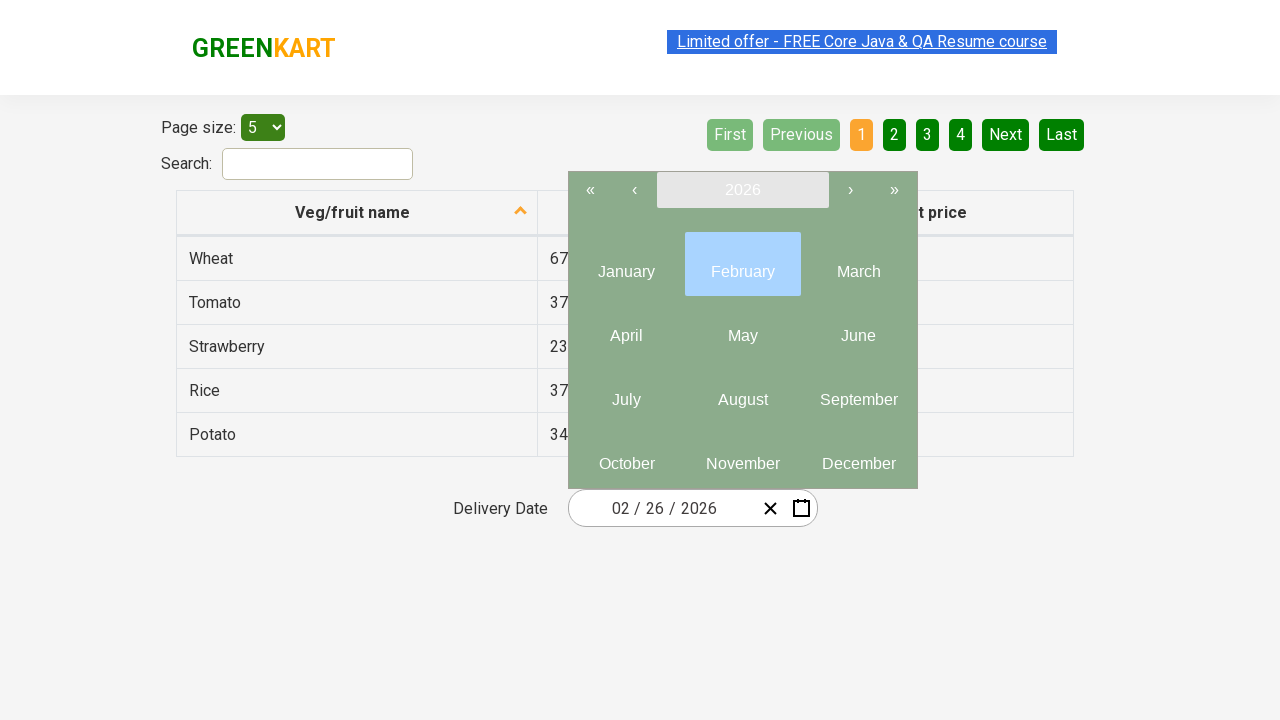

Clicked navigation label again to navigate to year view
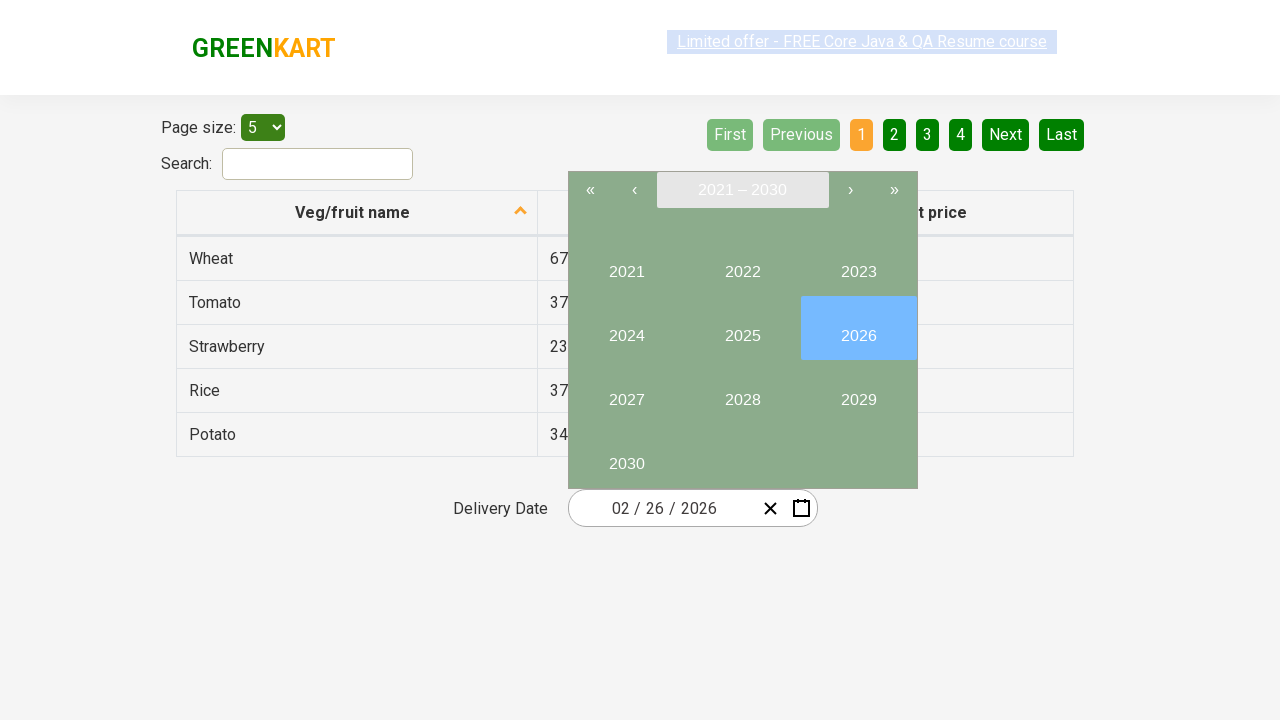

Selected year 2025 from year view
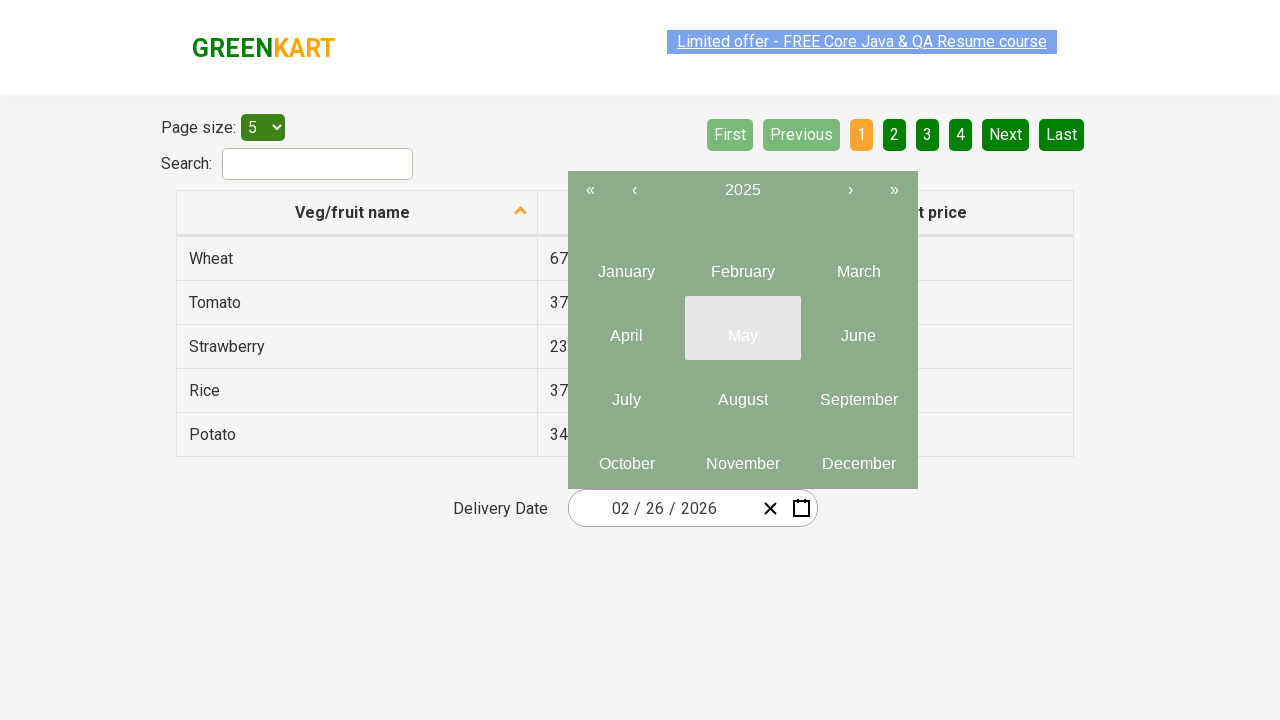

Located all month elements in year view
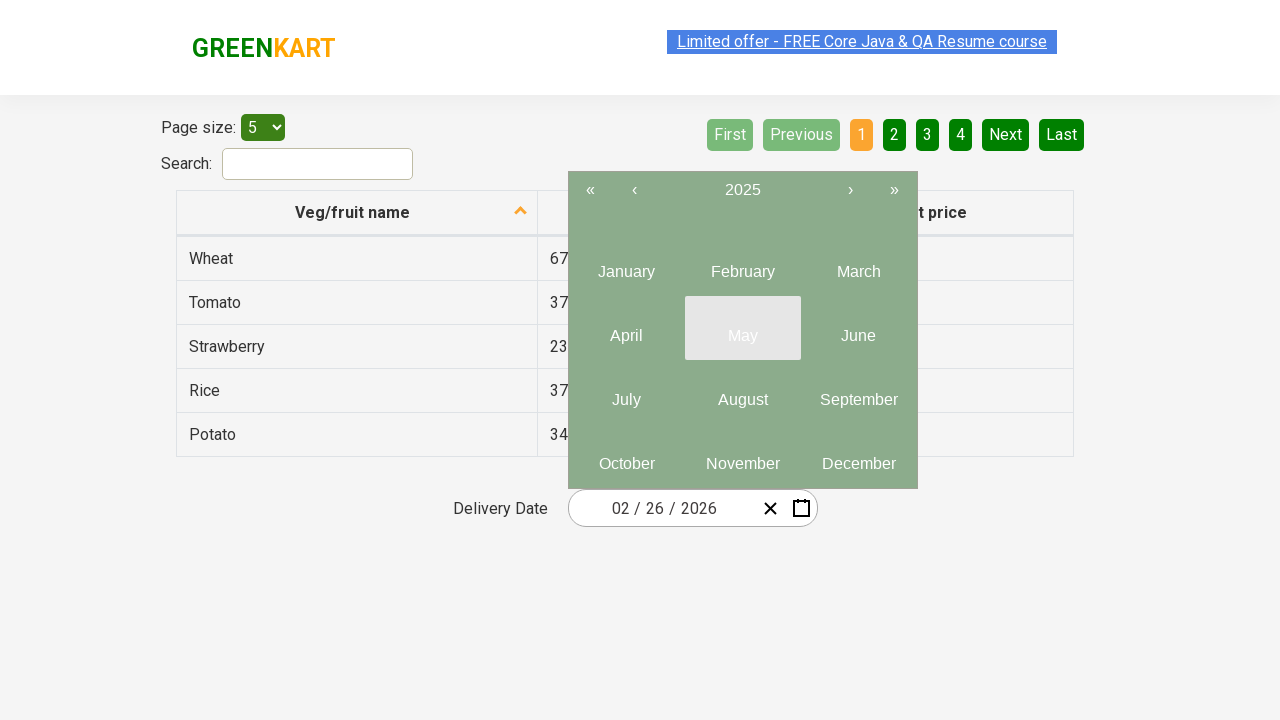

Selected month 4 (April) from month list
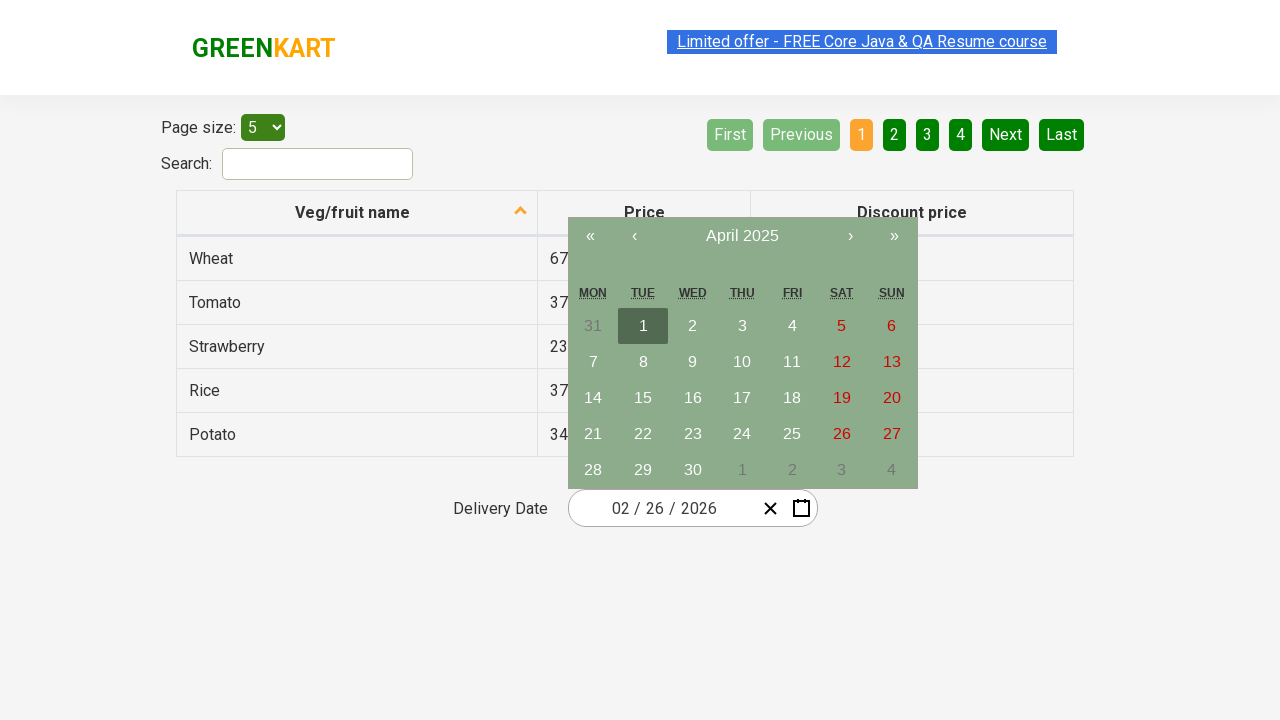

Selected day 5 from calendar
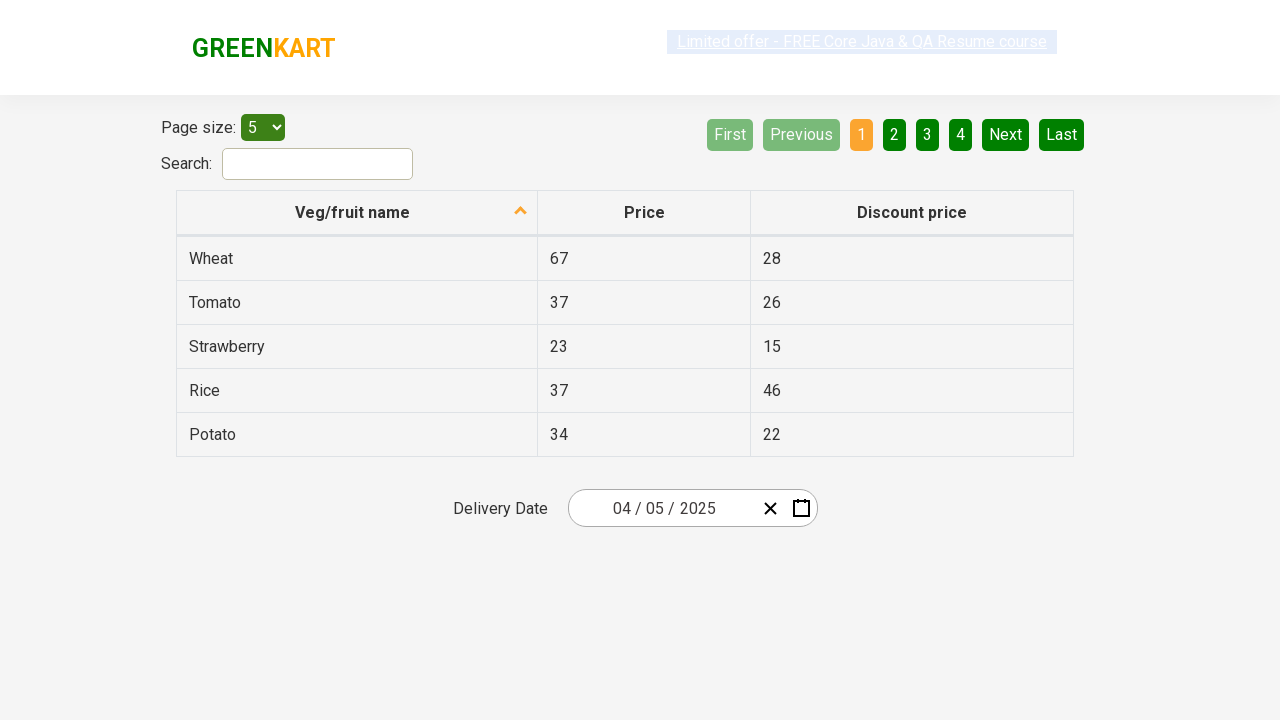

Located all calendar input fields for verification
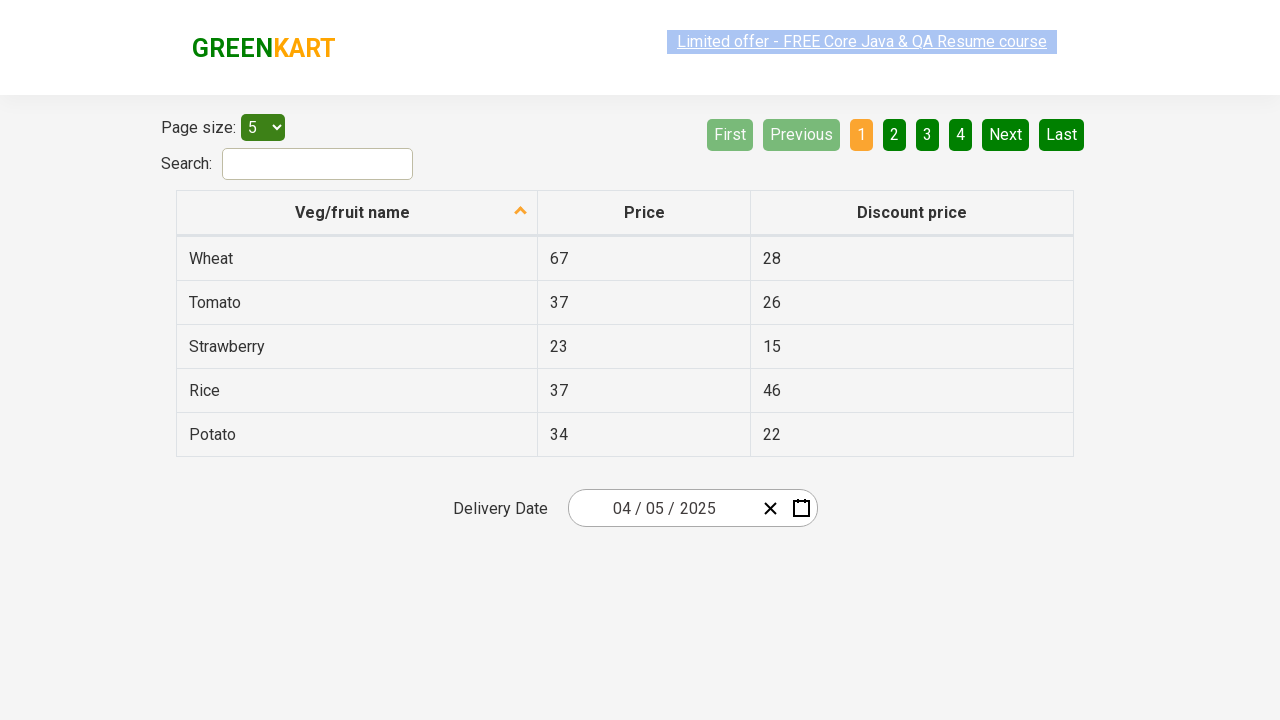

Retrieved value '4' from calendar input field 0 (expected: 4)
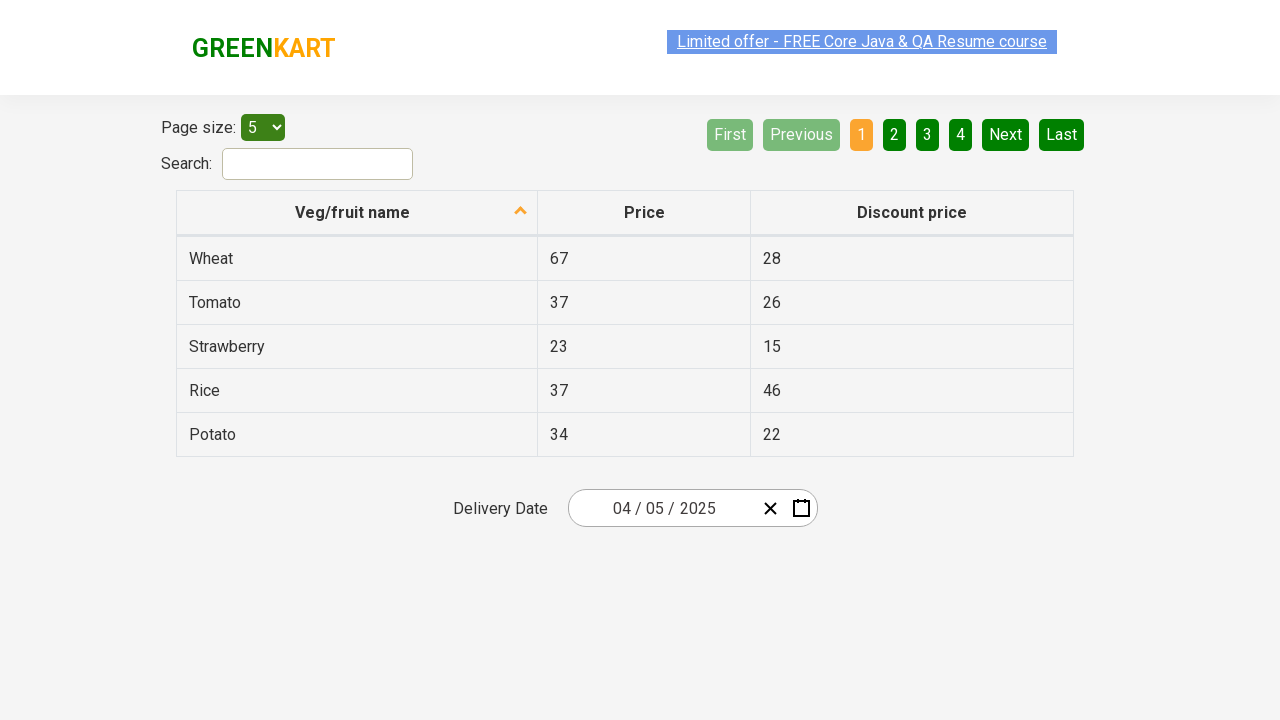

Verified calendar input field 0 matches expected value 4
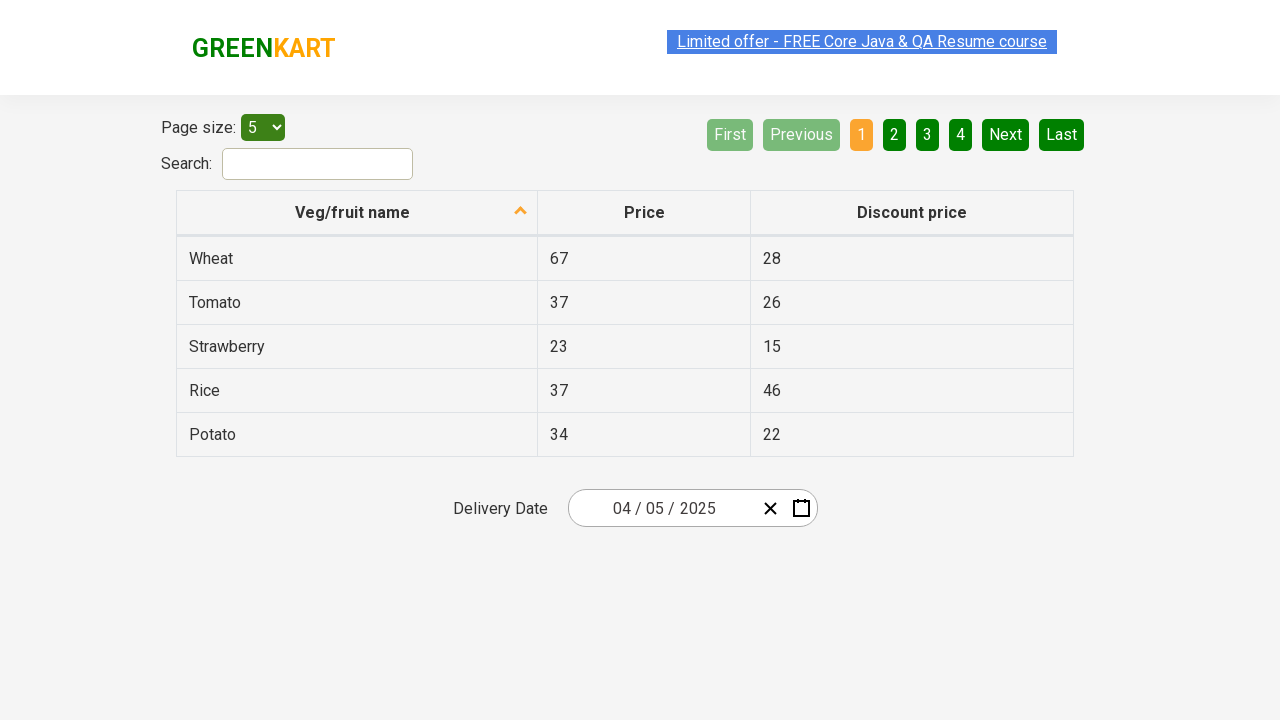

Retrieved value '5' from calendar input field 1 (expected: 5)
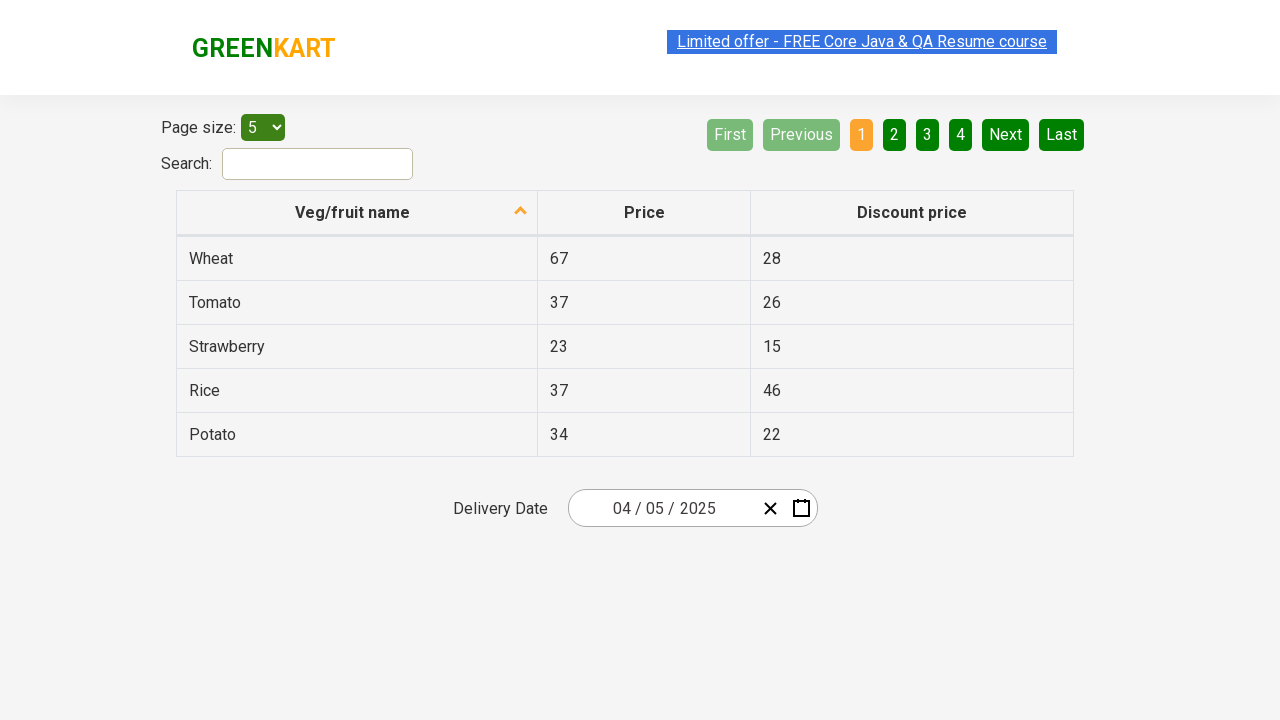

Verified calendar input field 1 matches expected value 5
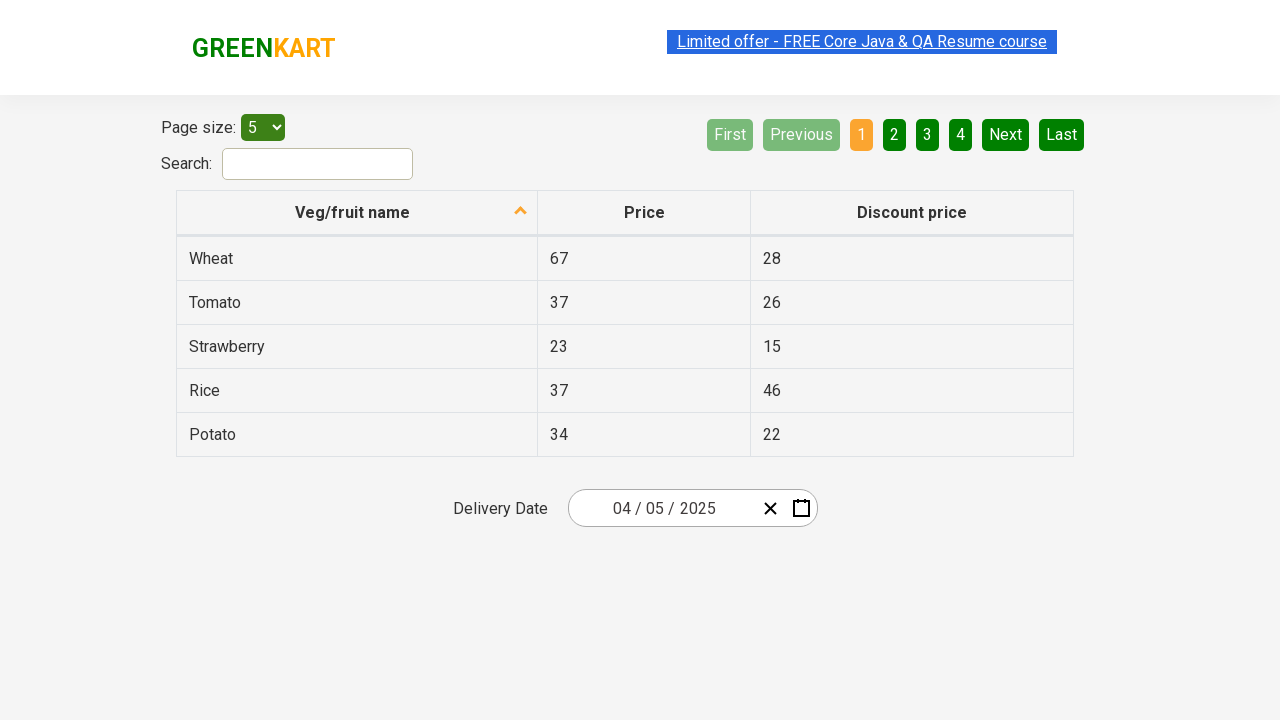

Retrieved value '2025' from calendar input field 2 (expected: 2025)
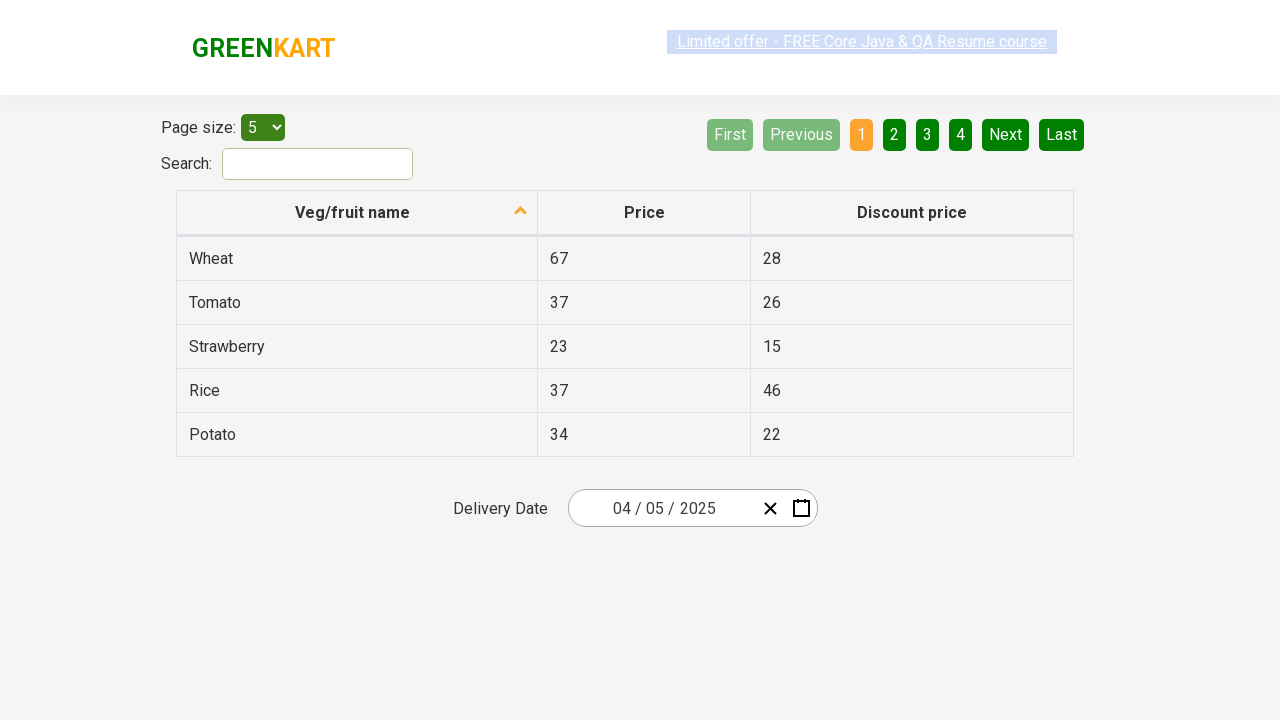

Verified calendar input field 2 matches expected value 2025
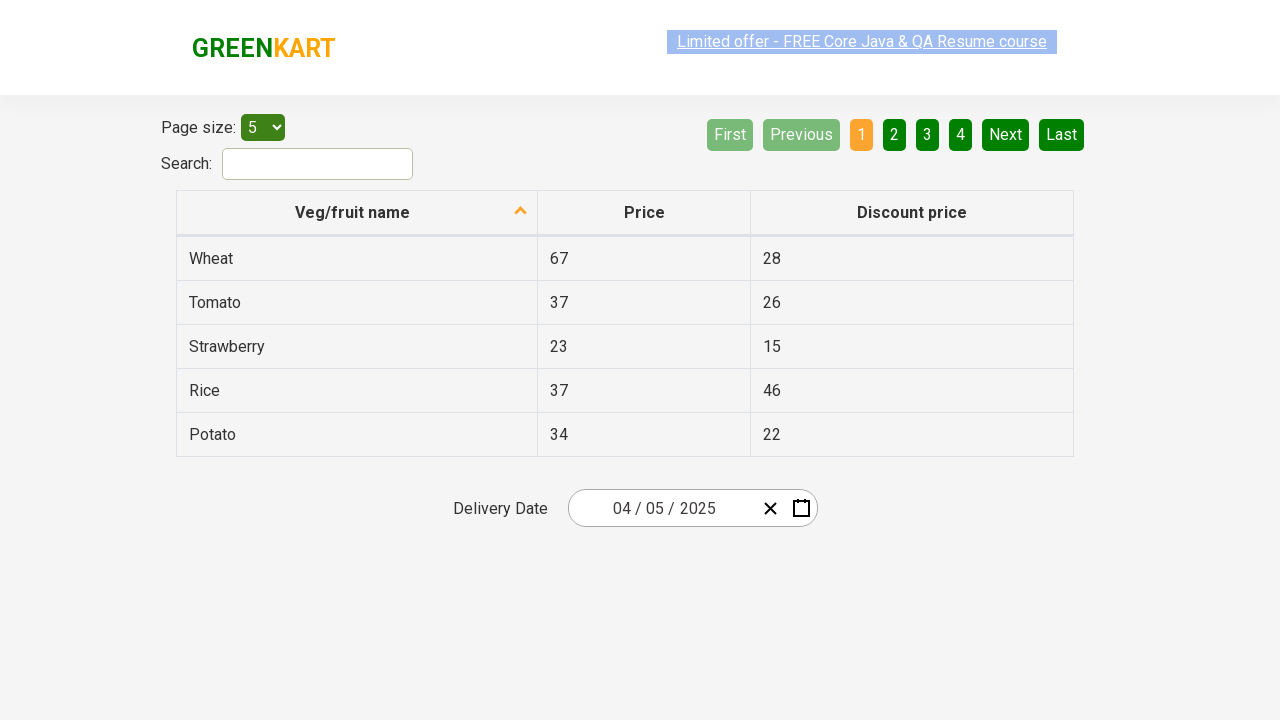

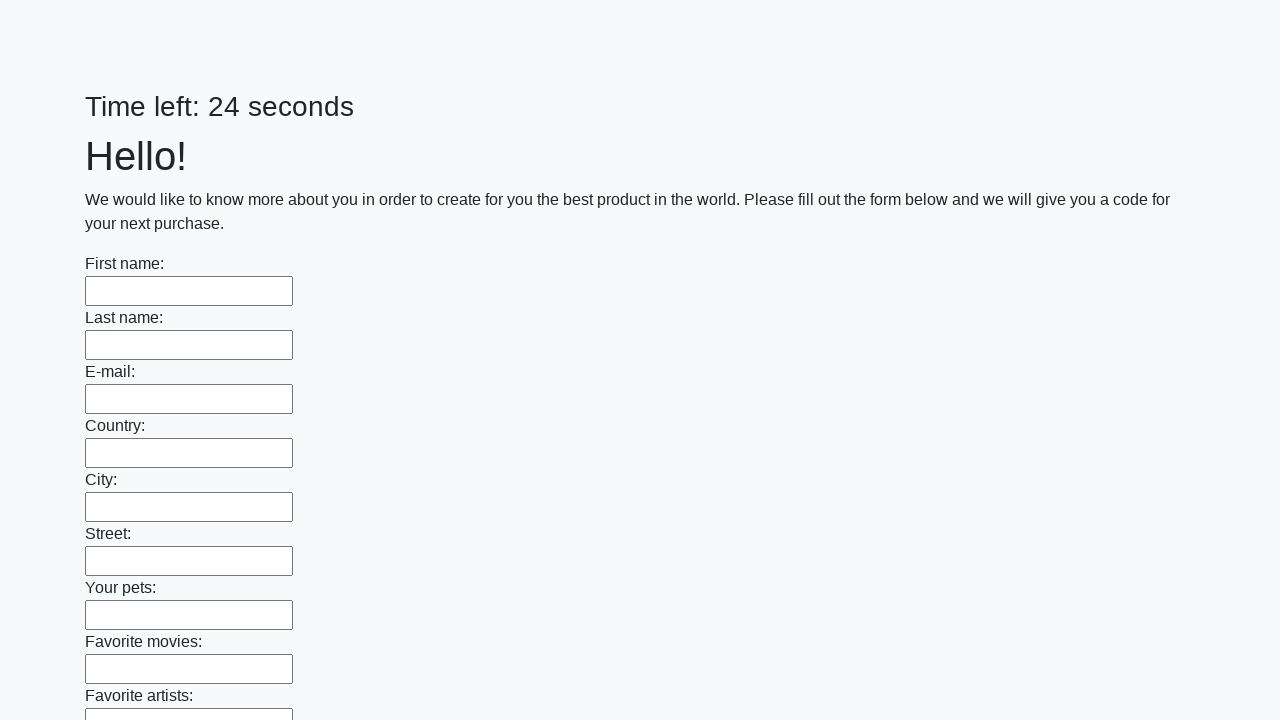